Fills the last name field on the DemoQA automation practice form and locates various other elements

Starting URL: https://demoqa.com/automation-practice-form

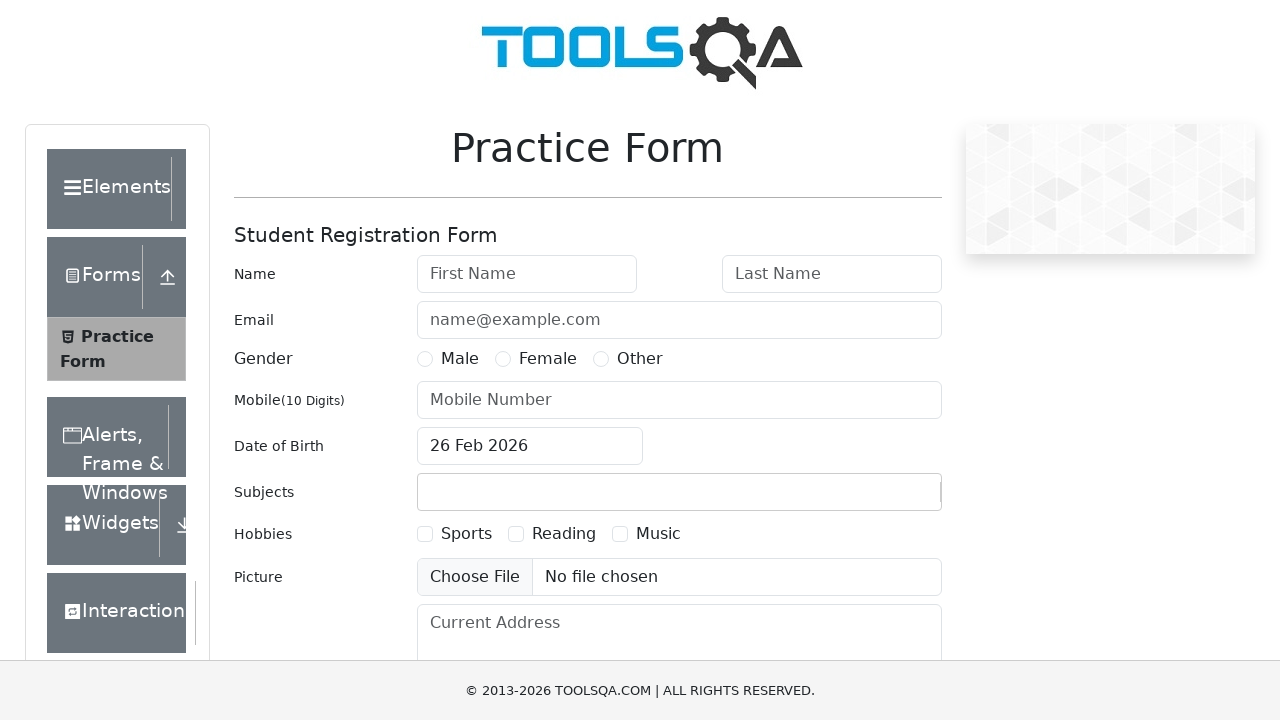

Filled last name field with 'Kukeeva' on input#lastName
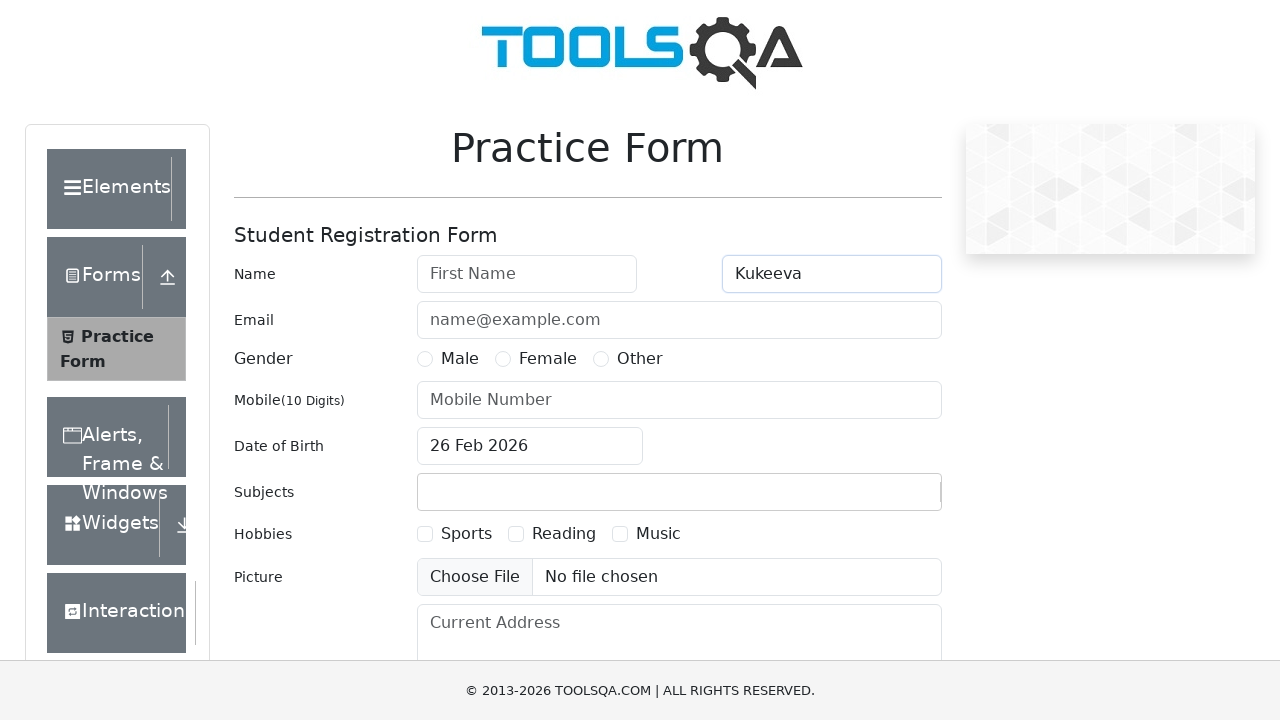

Email input field is present on the form
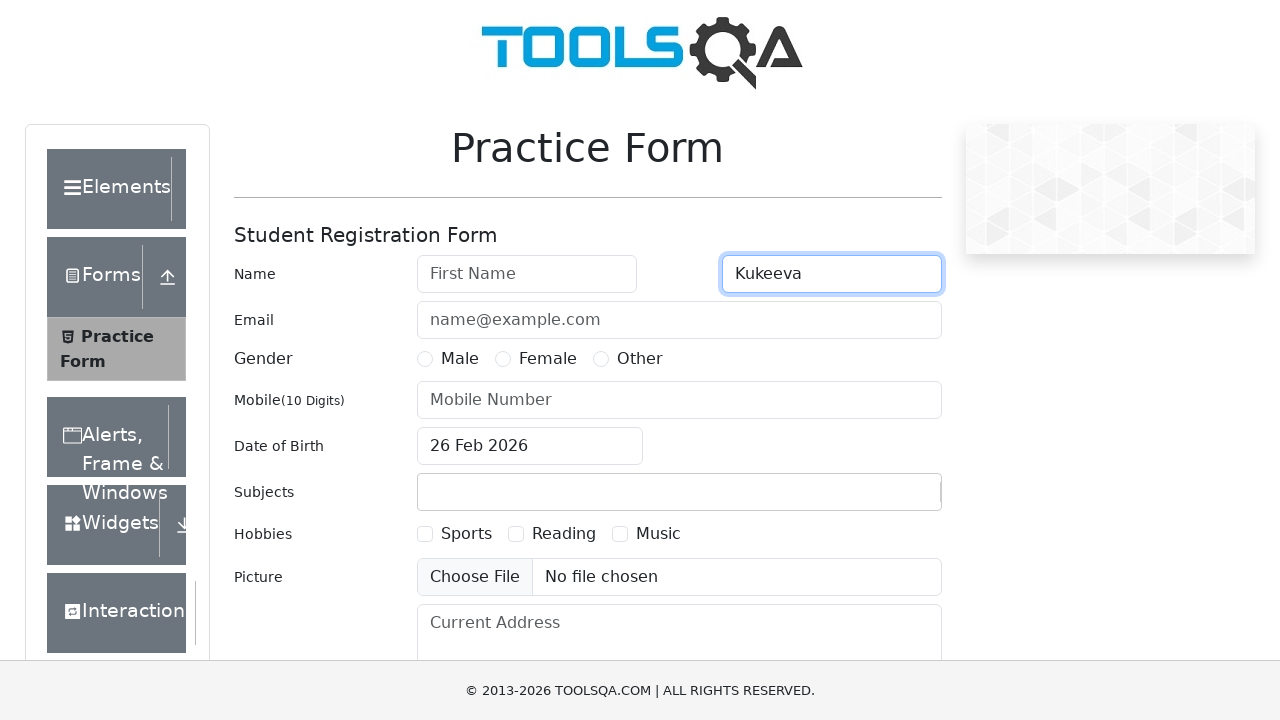

User number input field is present on the form
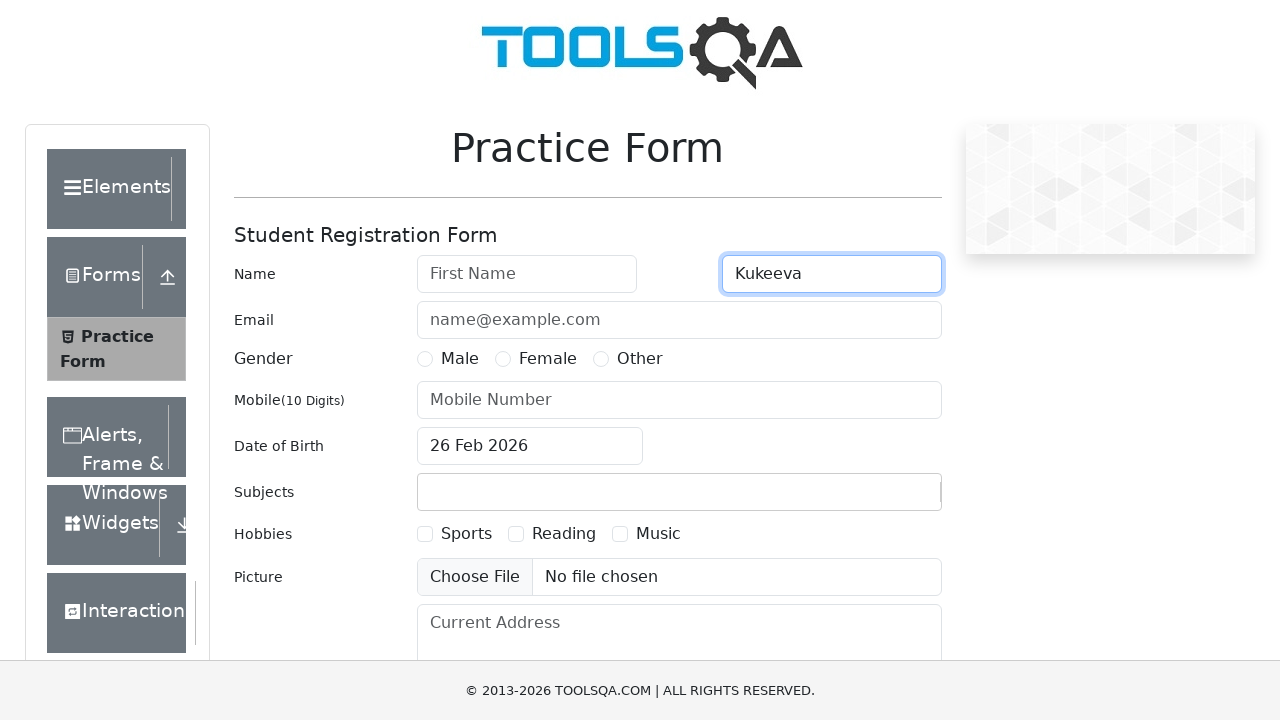

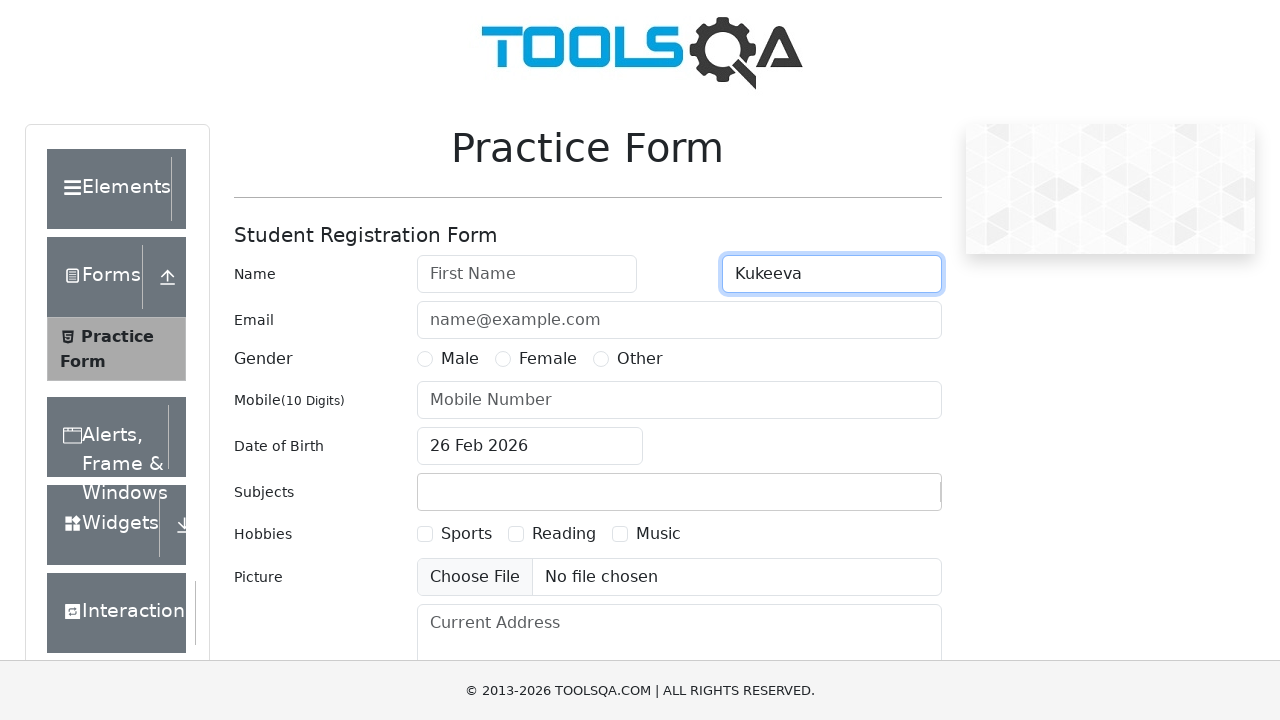